Tests handling a prompt alert by entering text into it and accepting, then verifying the entered text is displayed on the page

Starting URL: https://demoqa.com/alerts

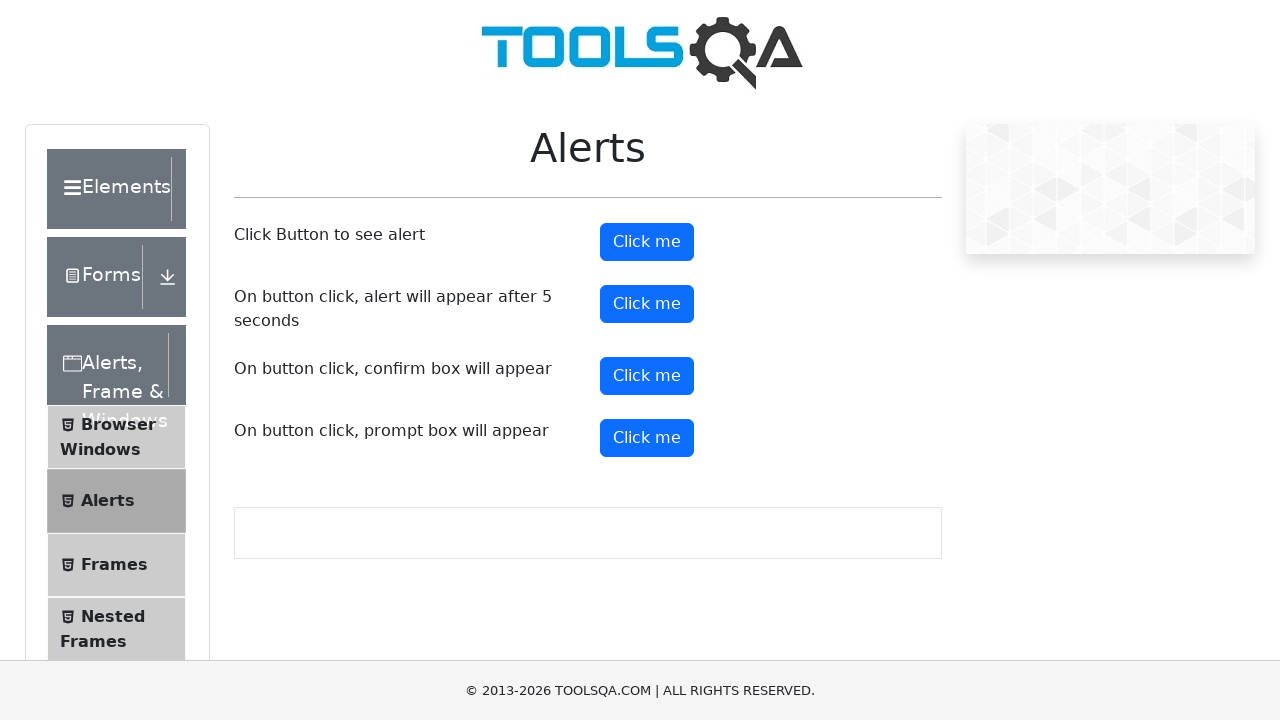

Scrolled prompt button into view
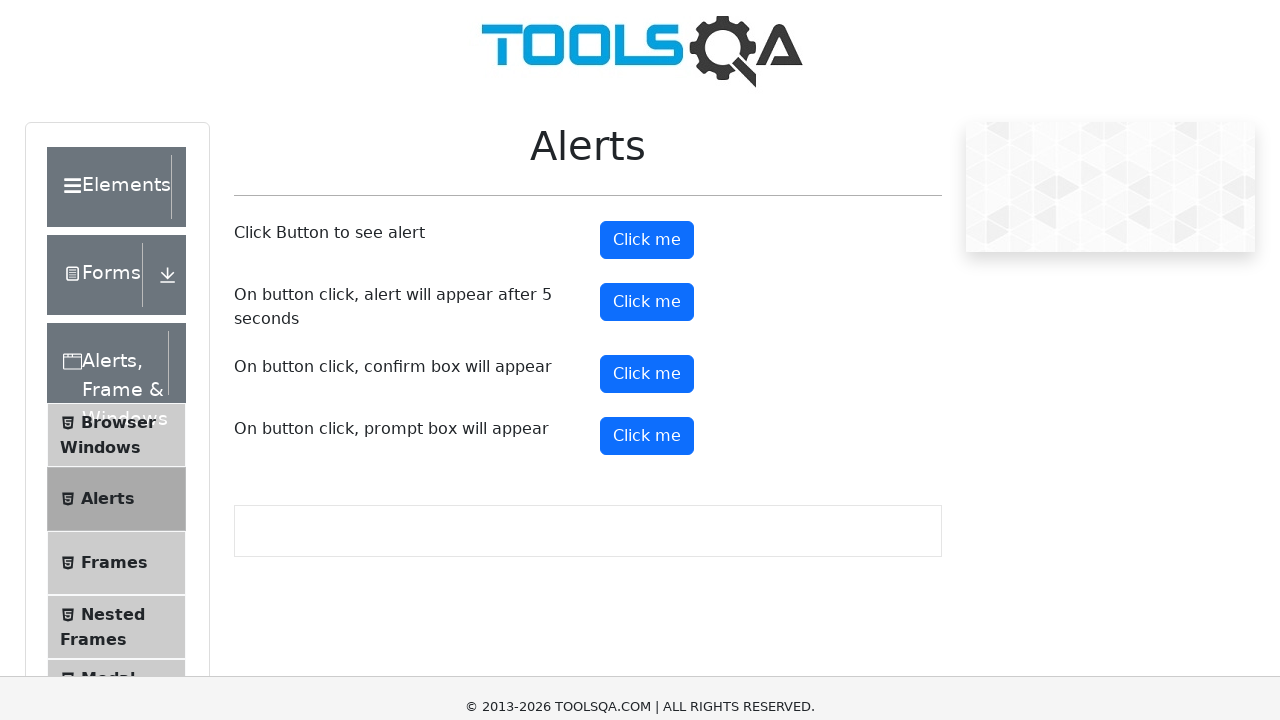

Set up dialog handler to accept prompt with 'Selenium' text
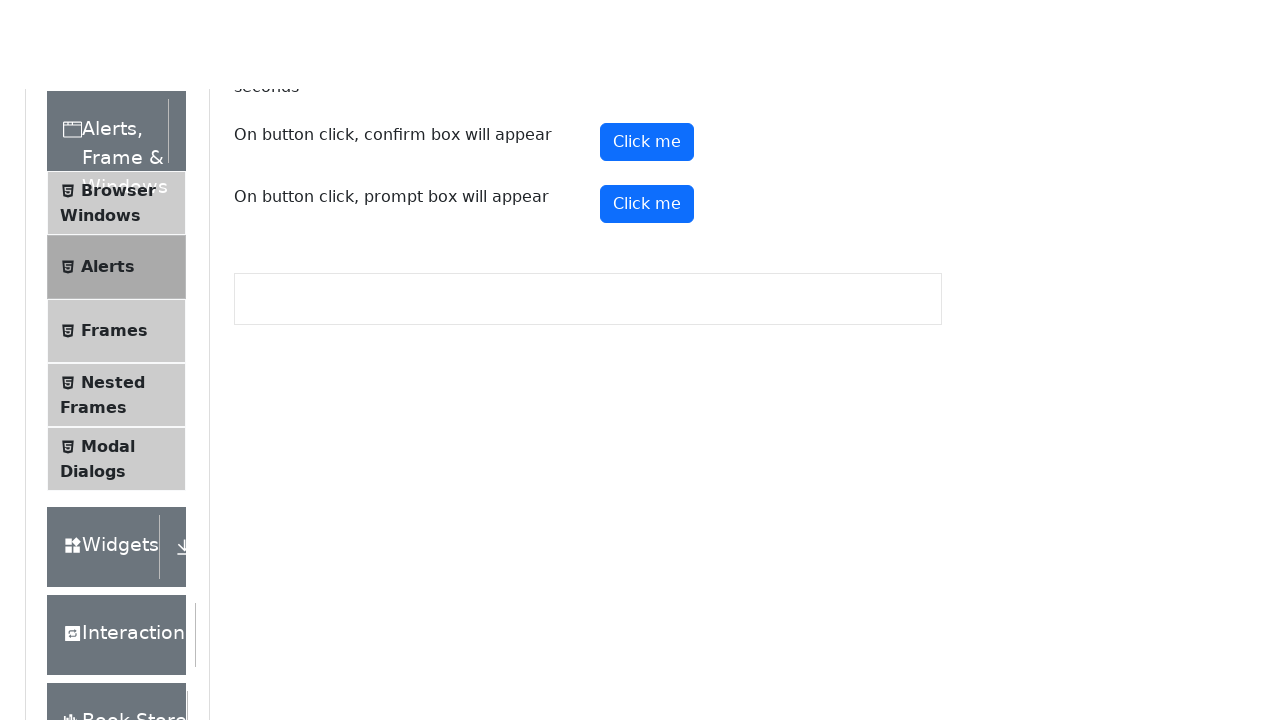

Clicked prompt button to trigger alert dialog at (647, 44) on button#promtButton
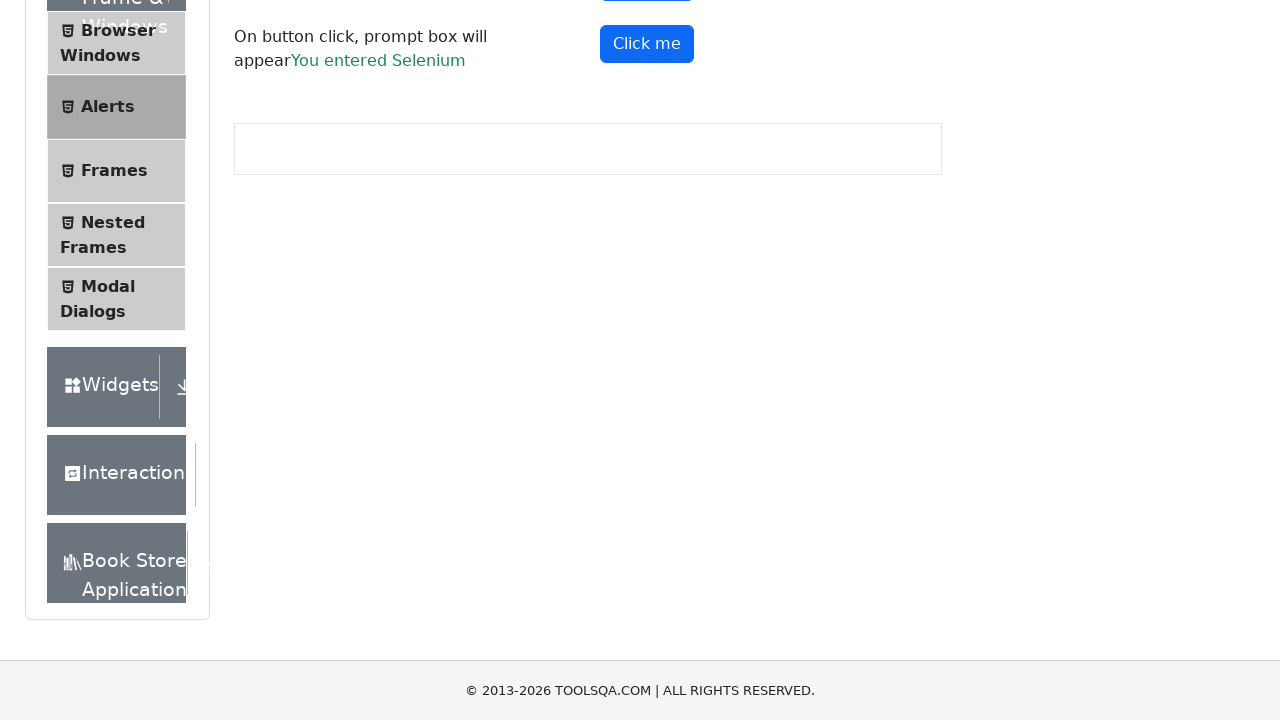

Waited for prompt result element to appear
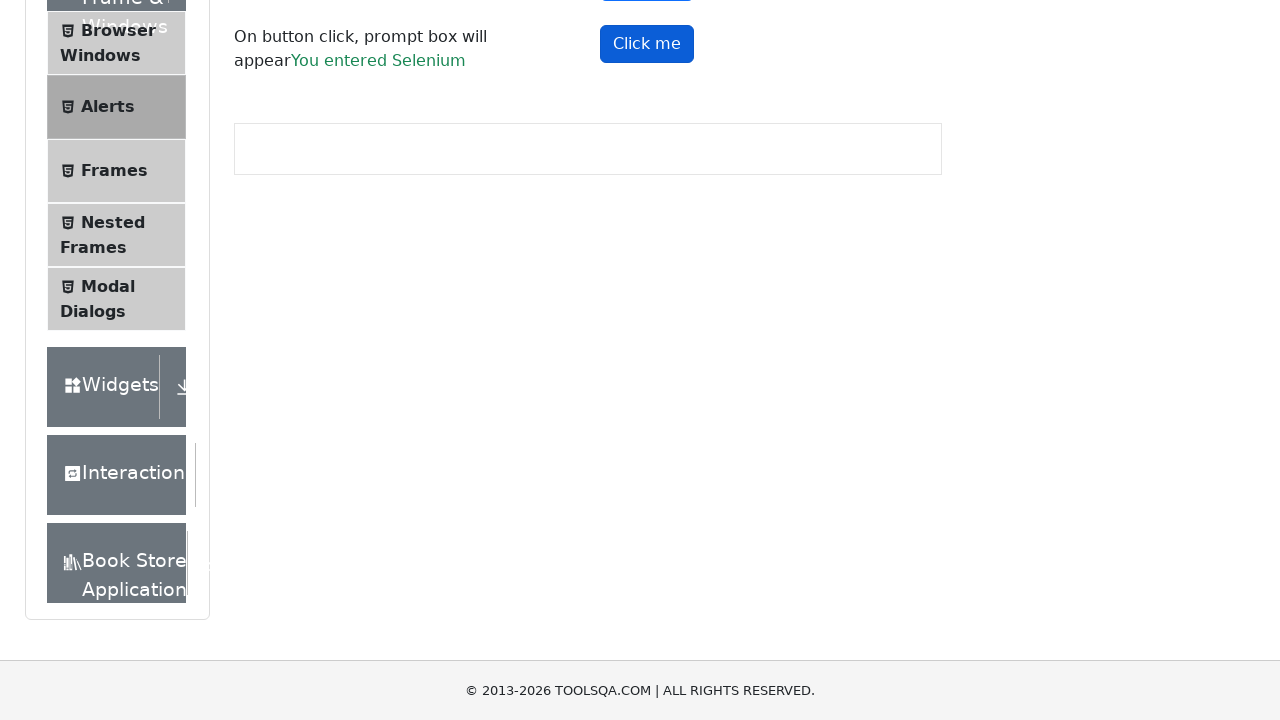

Verified prompt result element is visible
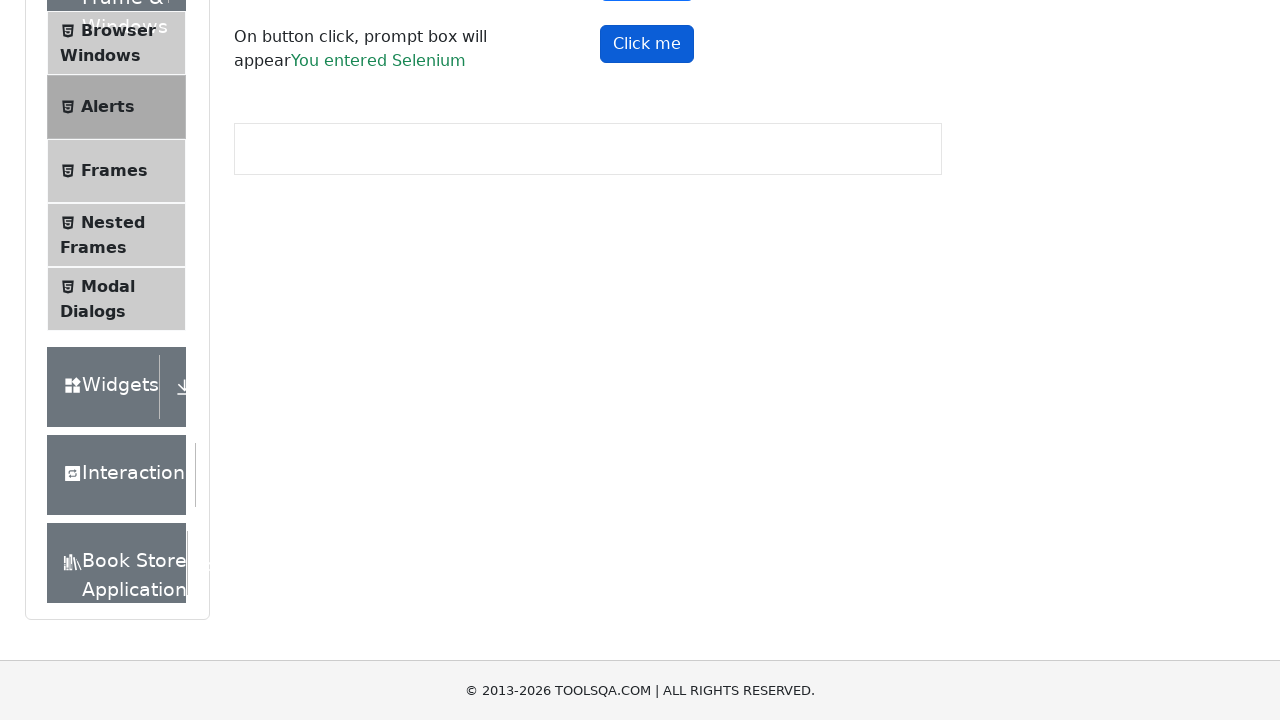

Verified prompt result text equals 'You entered Selenium'
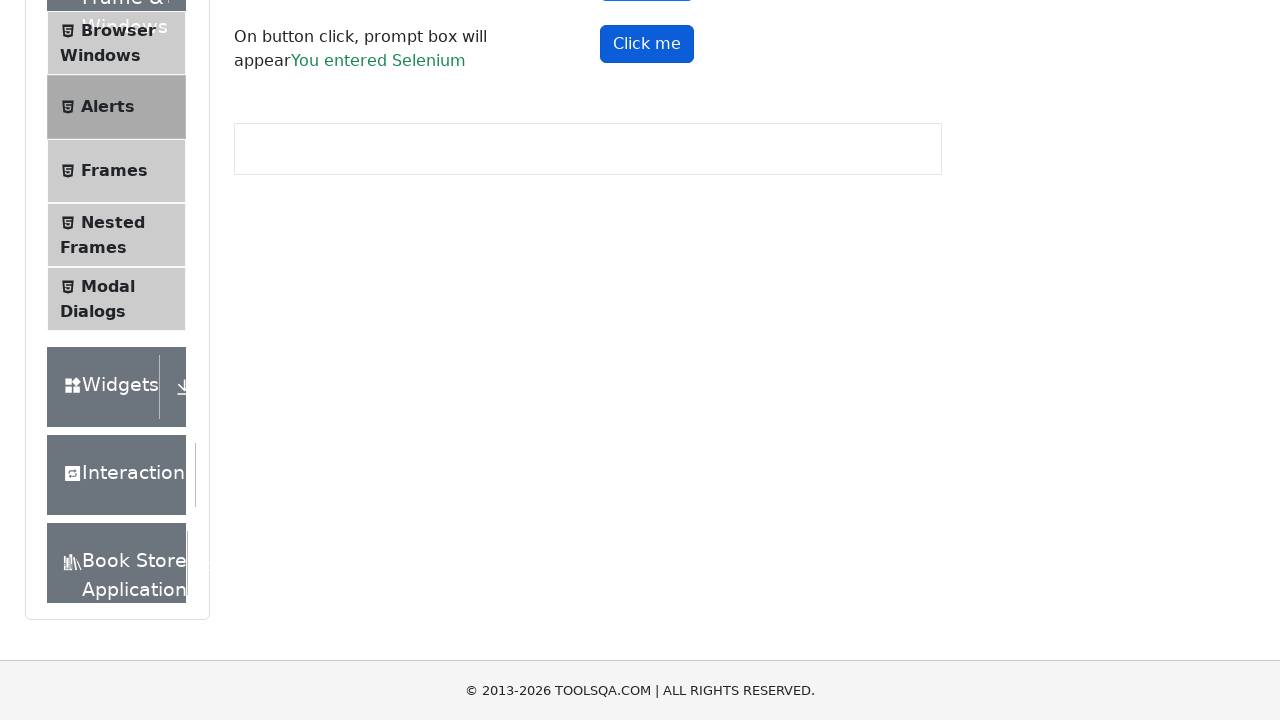

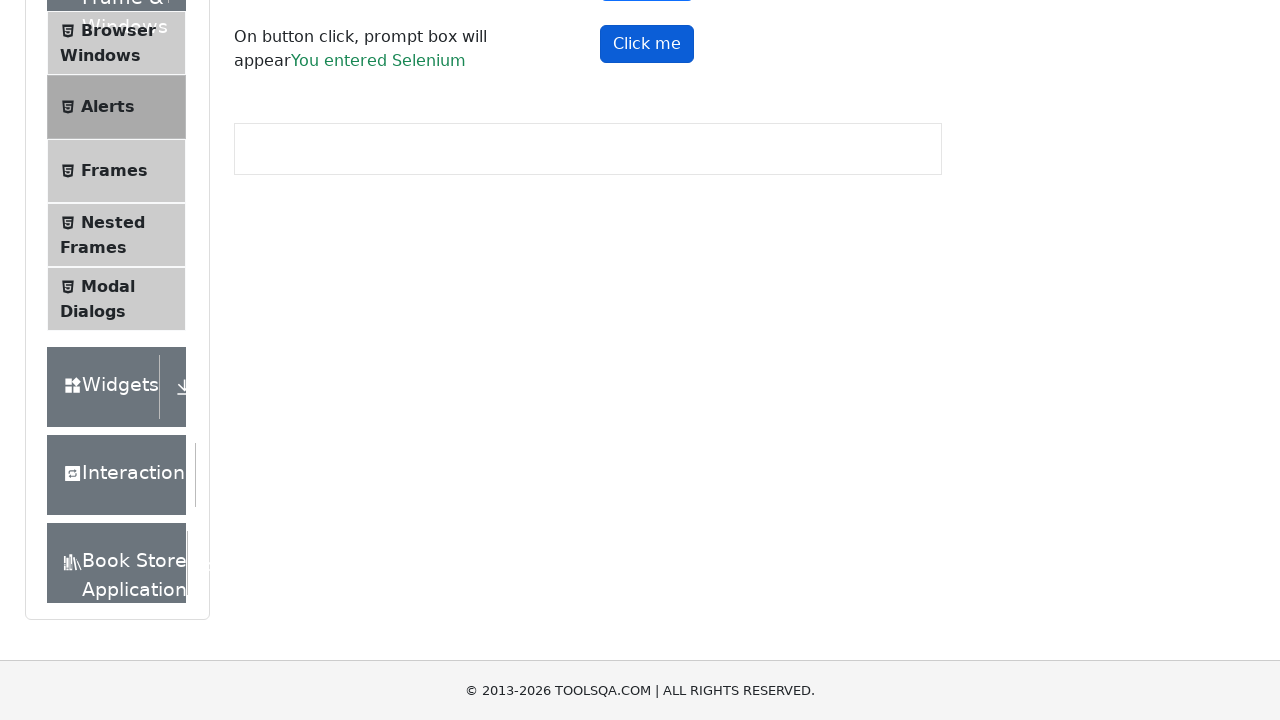